Tests handling an alert that appears on page load by accepting it and verifying the page heading text

Starting URL: https://kristinek.github.io/site/examples/alerted_page

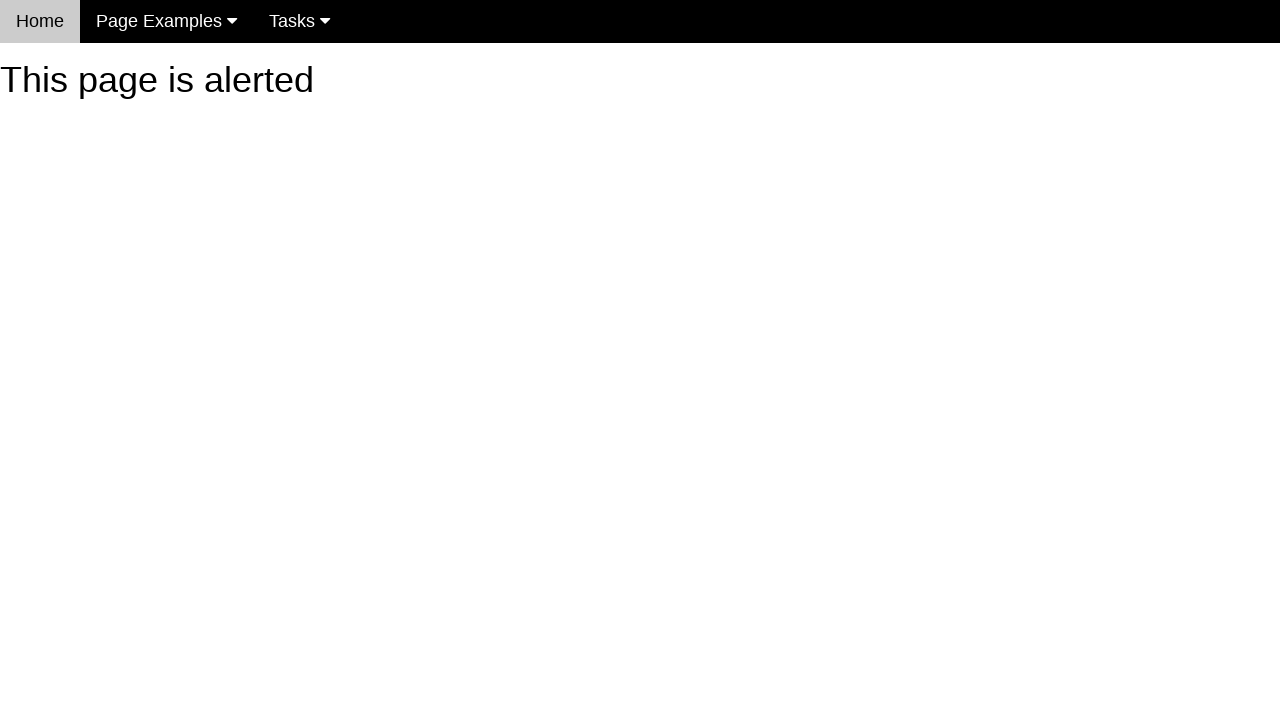

Set up dialog handler to accept alerts
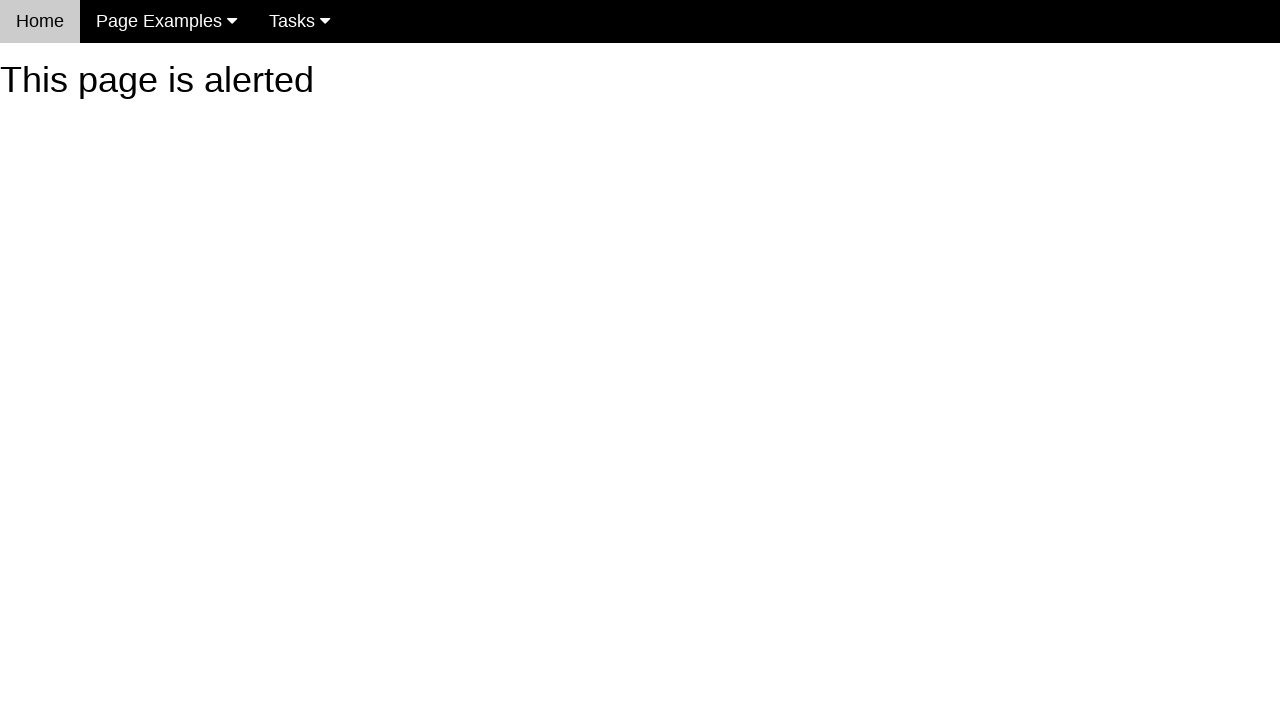

Navigated to alerted page URL
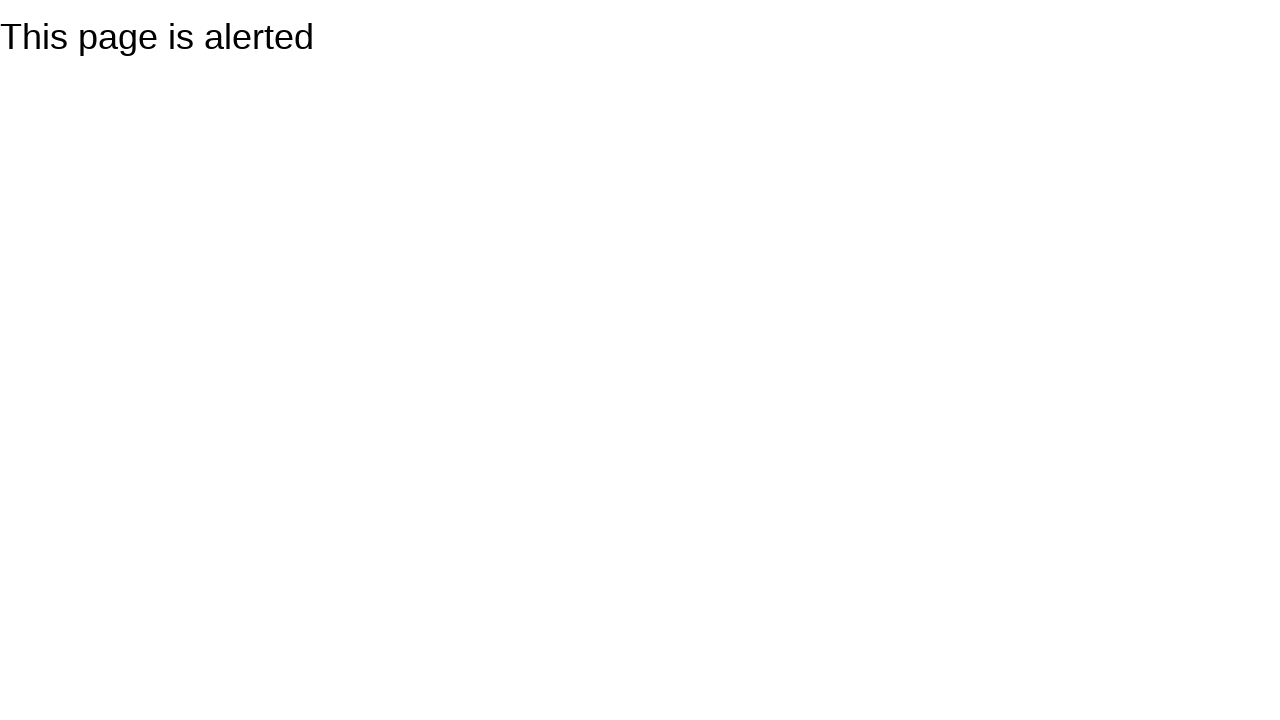

Located heading element
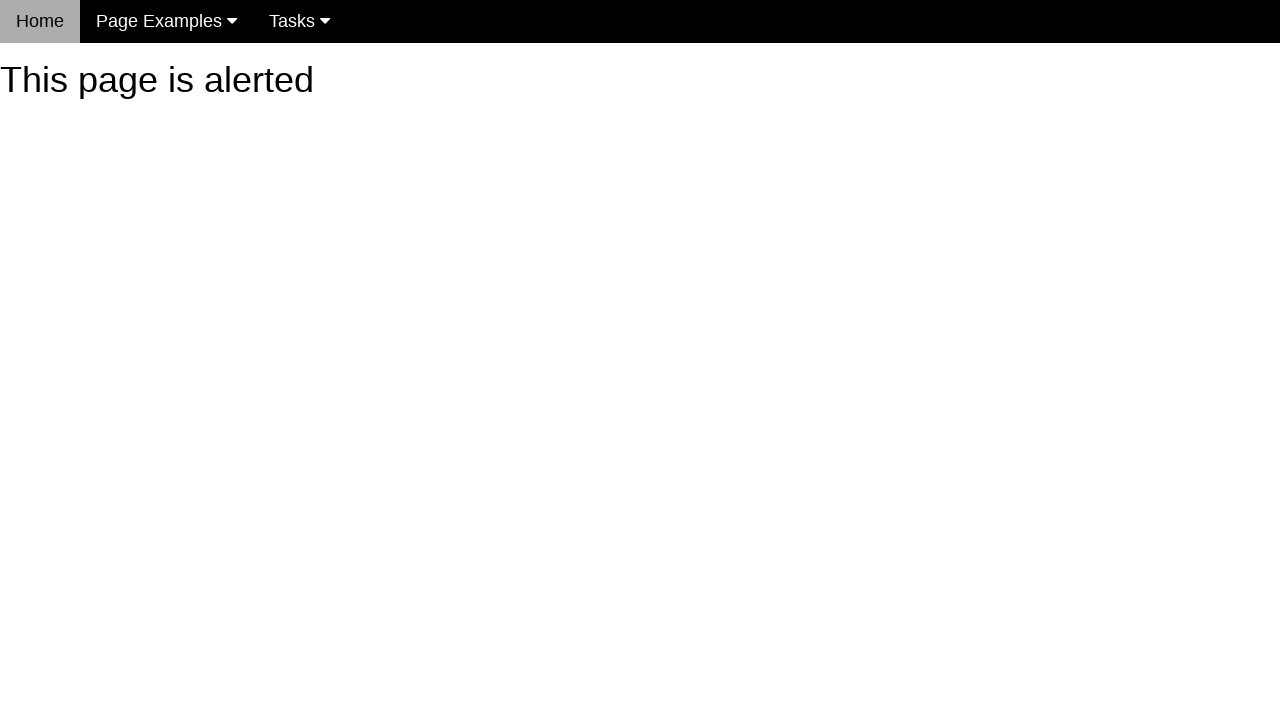

Alert was dismissed and heading is now visible
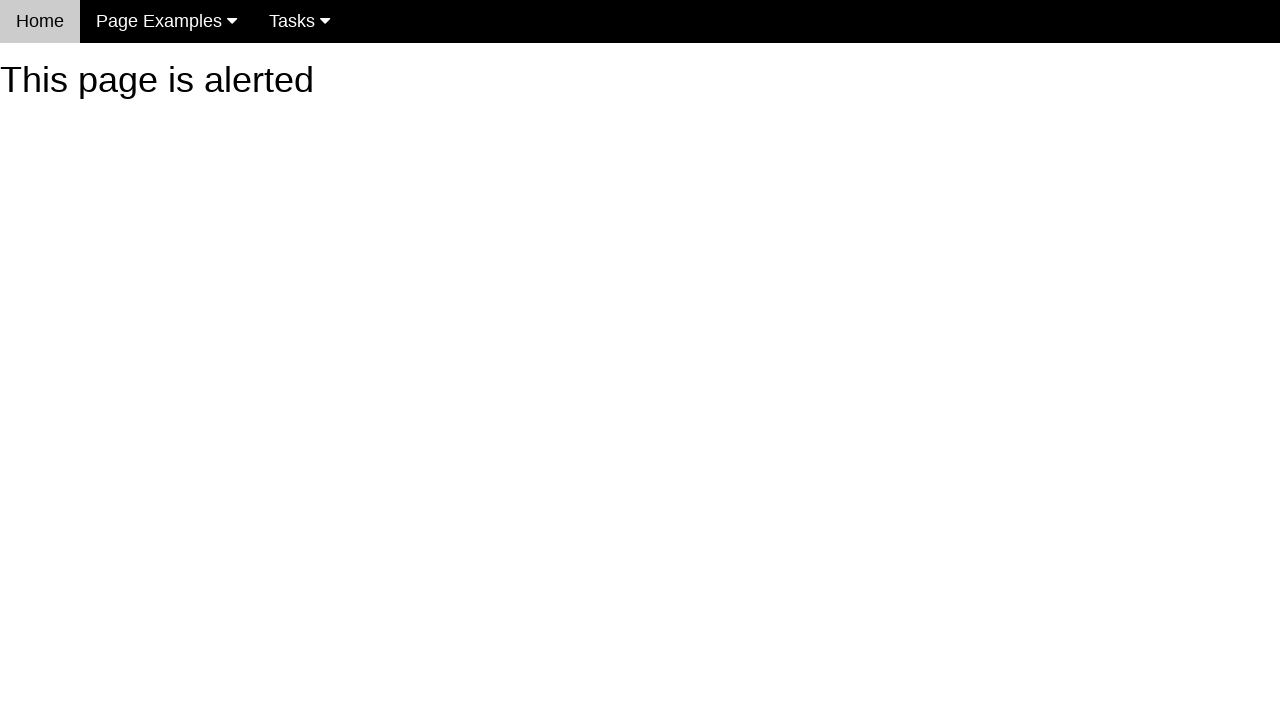

Verified heading text matches 'This page is alerted'
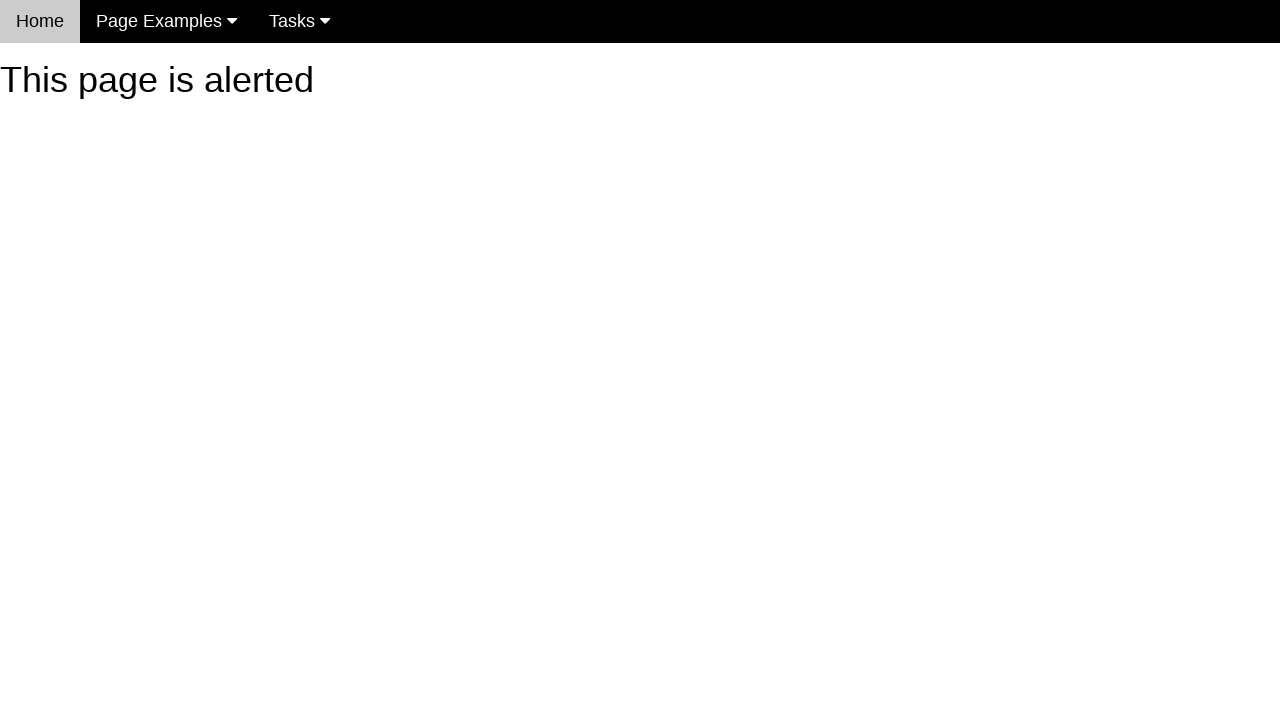

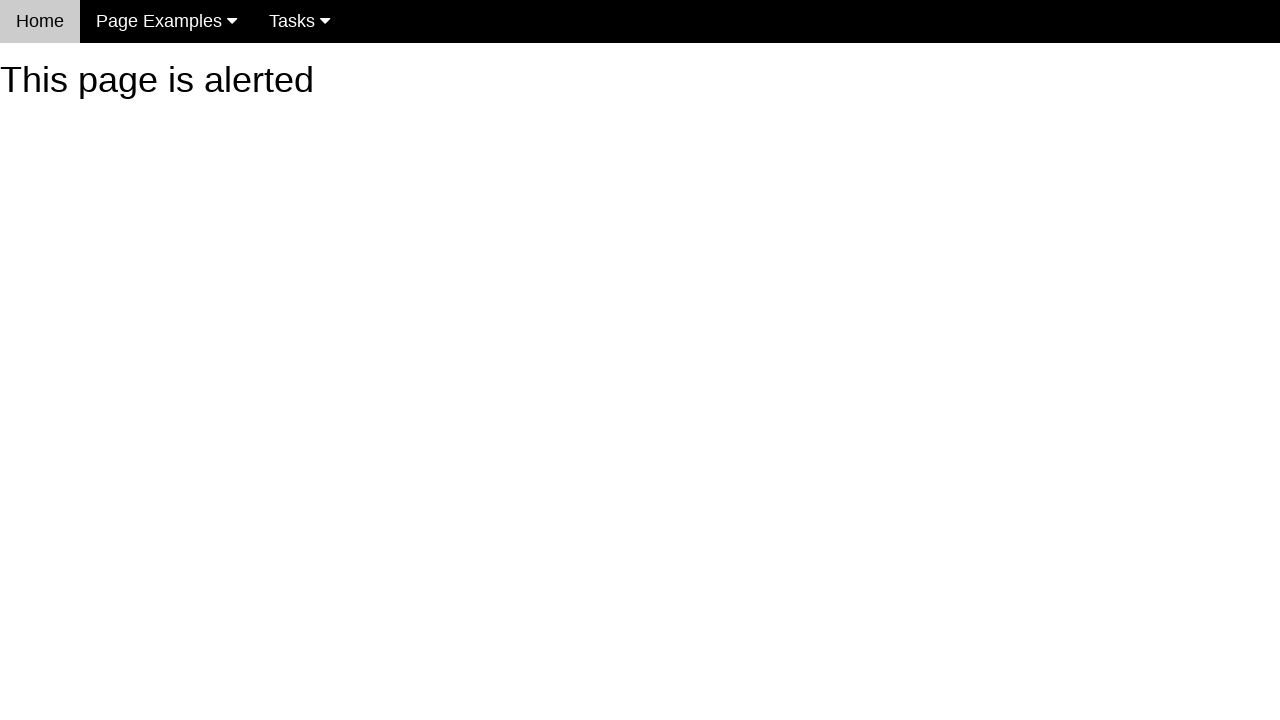